Tests filling a text input and verifying the entered value using JavaScript evaluation

Starting URL: https://rahulshettyacademy.com/AutomationPractice/

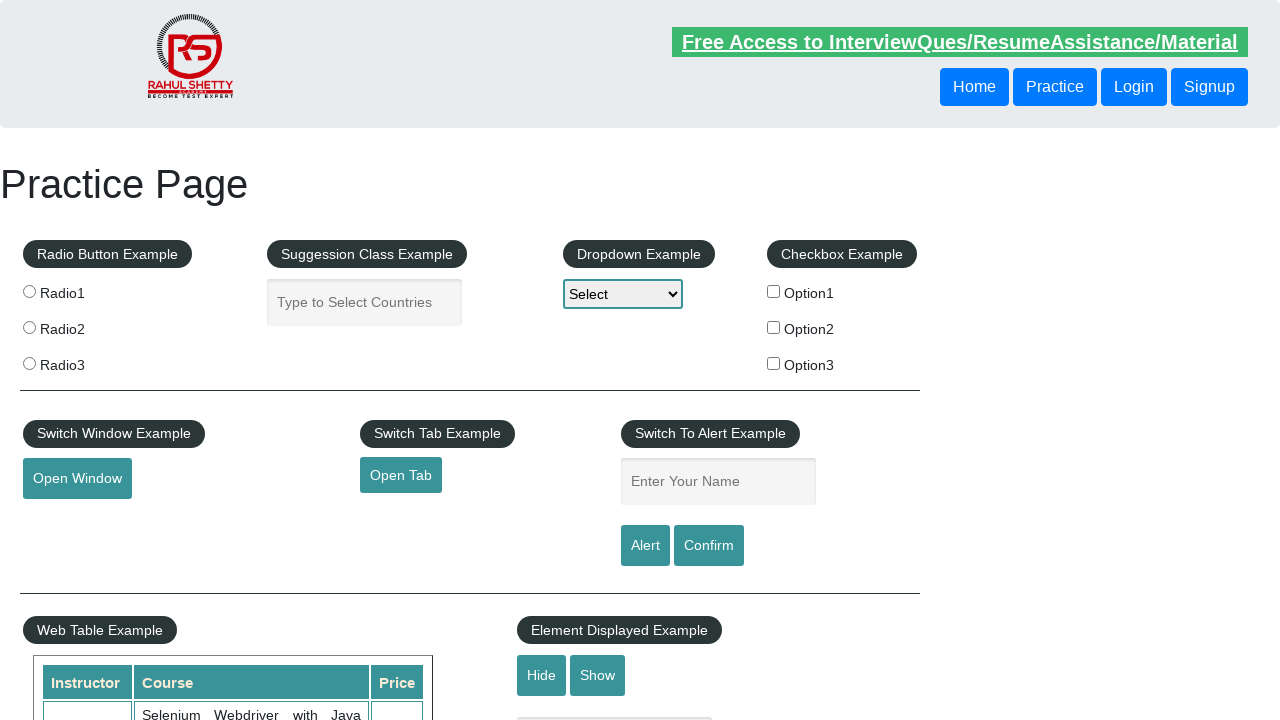

Filled name input field with 'Liza' on #name
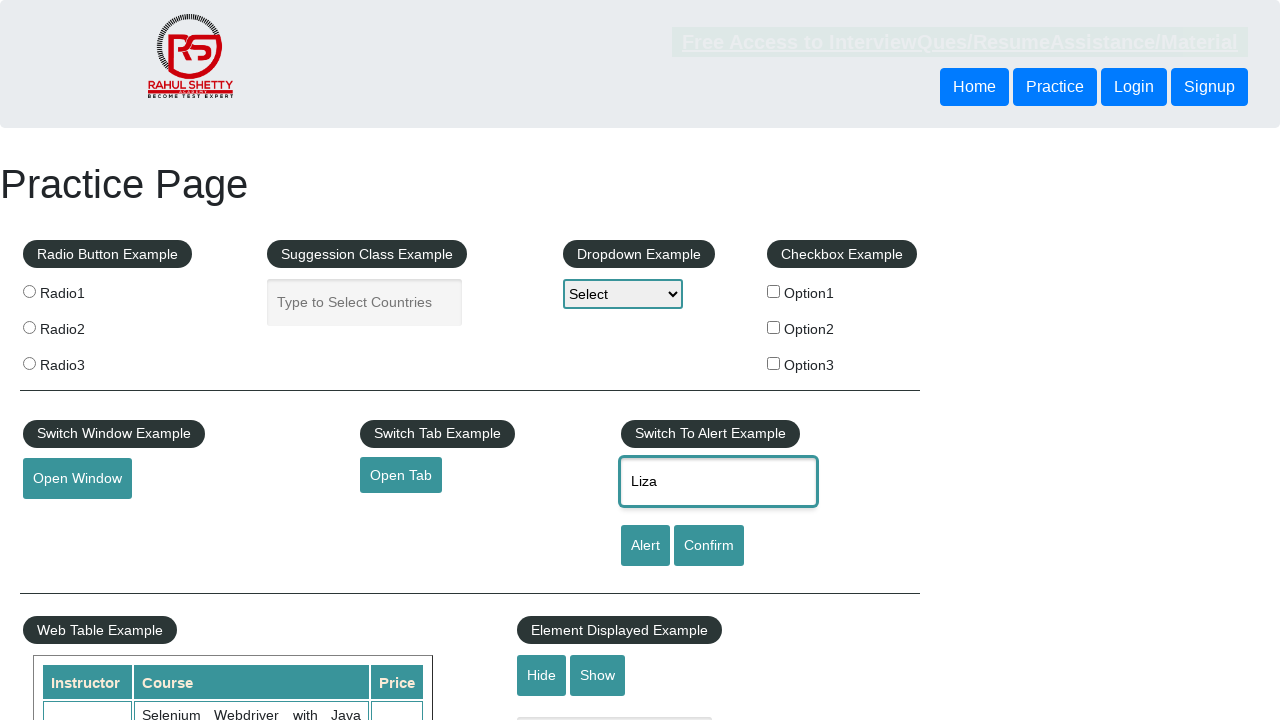

Retrieved entered value using JavaScript evaluation
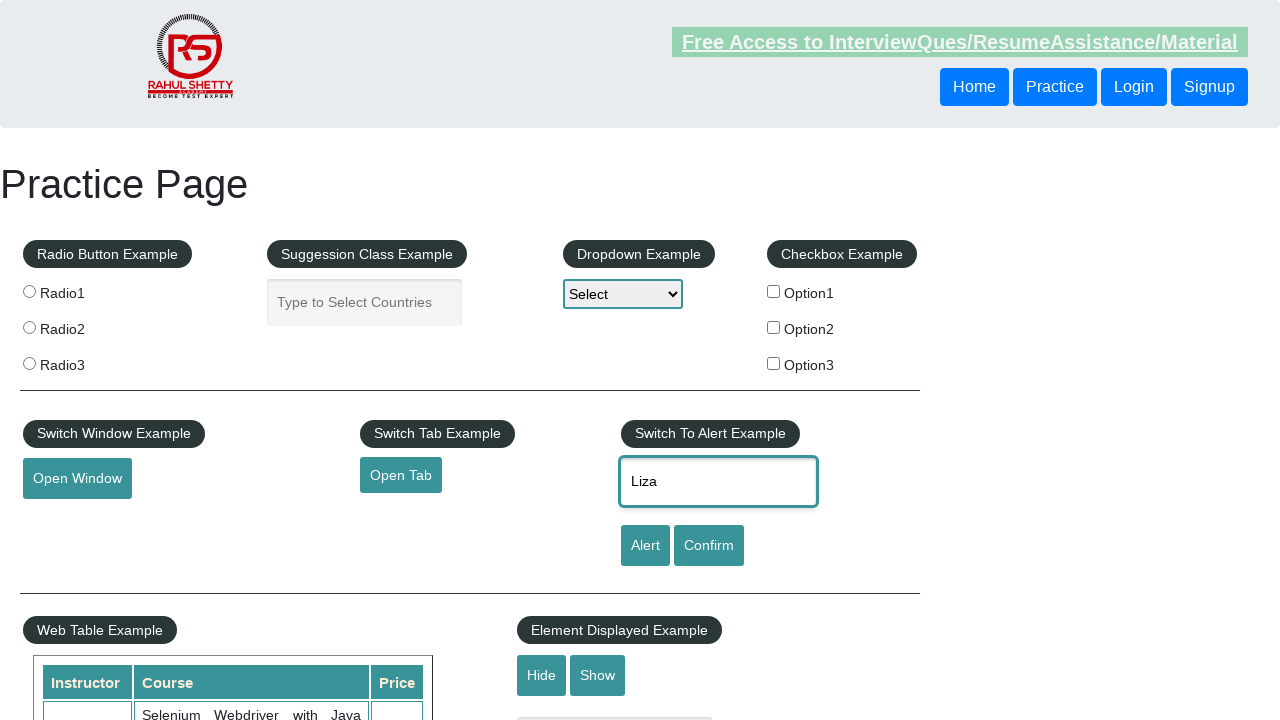

Verified entered value matches 'Liza'
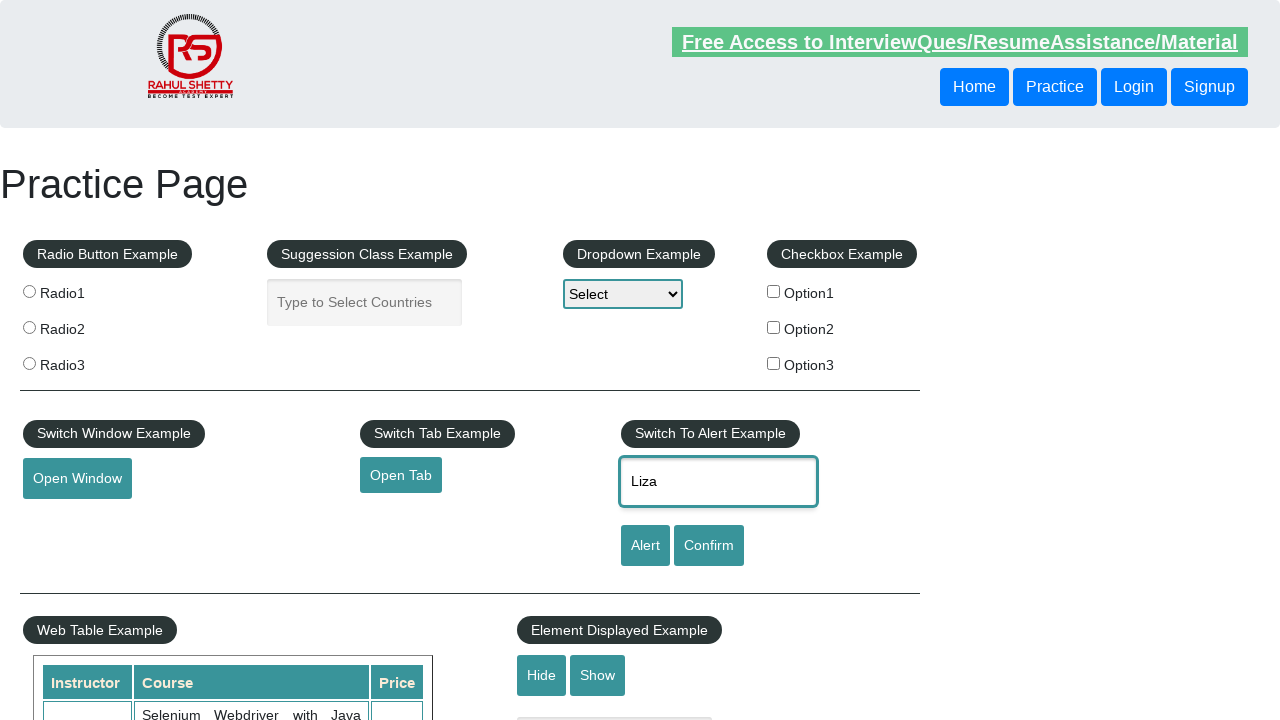

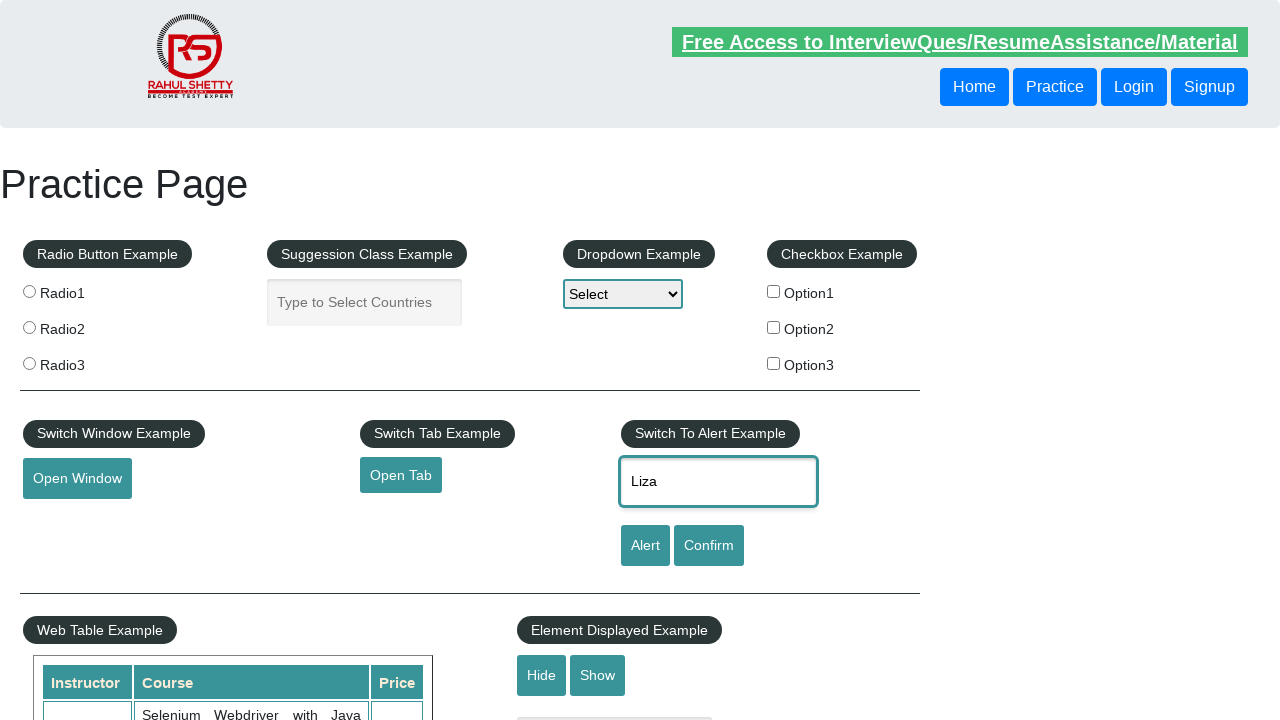